Tests checkbox functionality by clicking checkboxes, verifying their selection state, and counting total checkboxes on the page

Starting URL: https://rahulshettyacademy.com/dropdownsPractise/

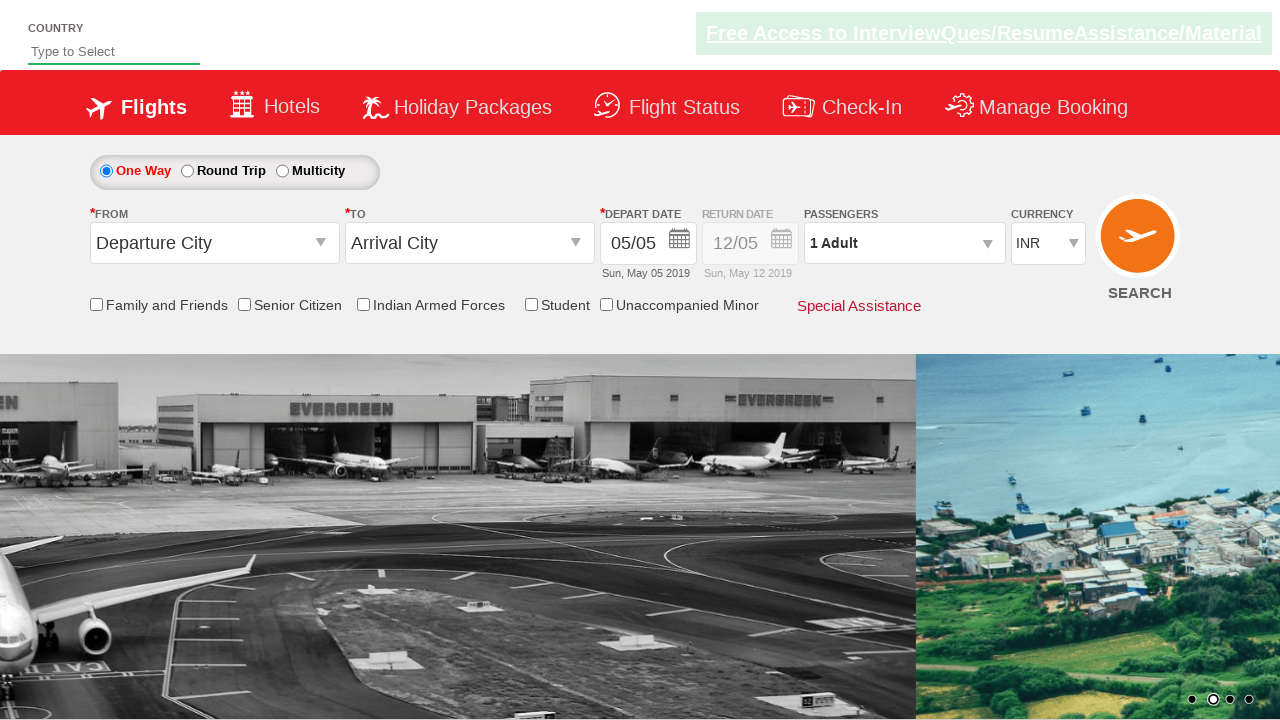

Clicked Senior Citizen Discount checkbox at (244, 304) on input[id*='SeniorCitizenDiscount']
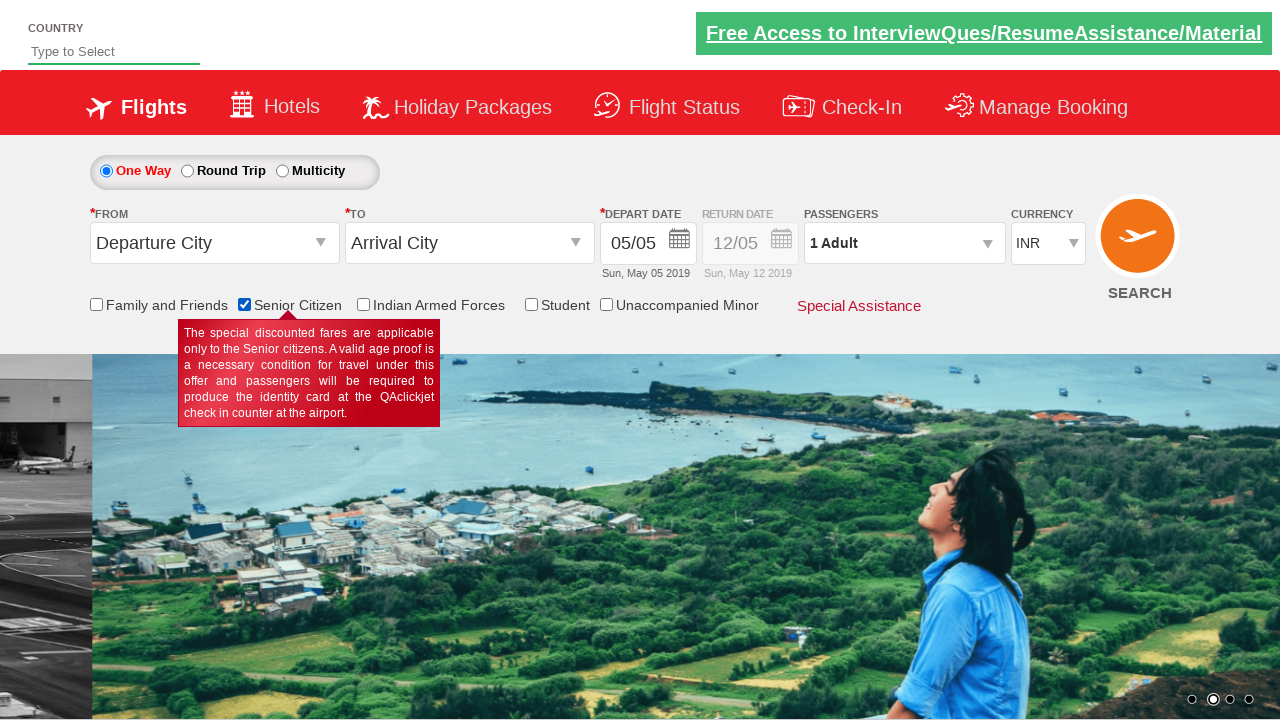

Clicked Senior Citizen Discount checkbox again to uncheck it at (244, 304) on input[id*='SeniorCitizenDiscount']
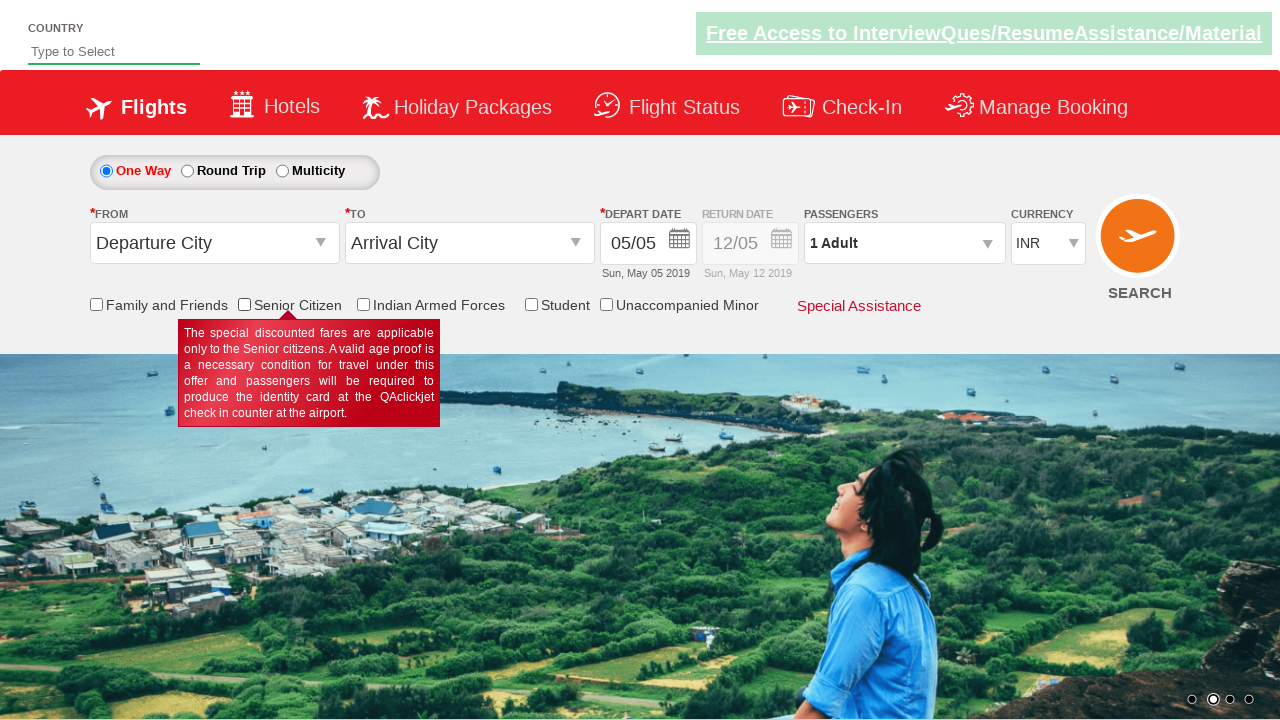

Verified Senior Citizen Discount checkbox is unchecked
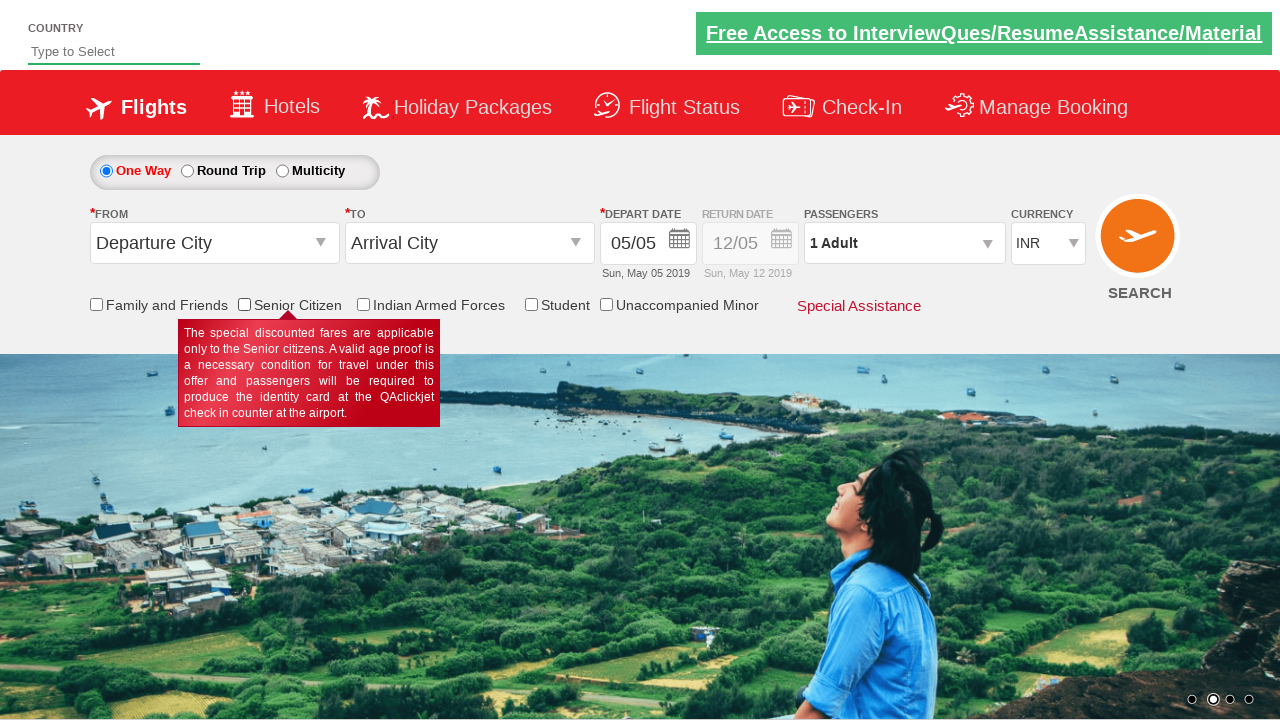

Checked Indian Armed Forces checkbox selection state
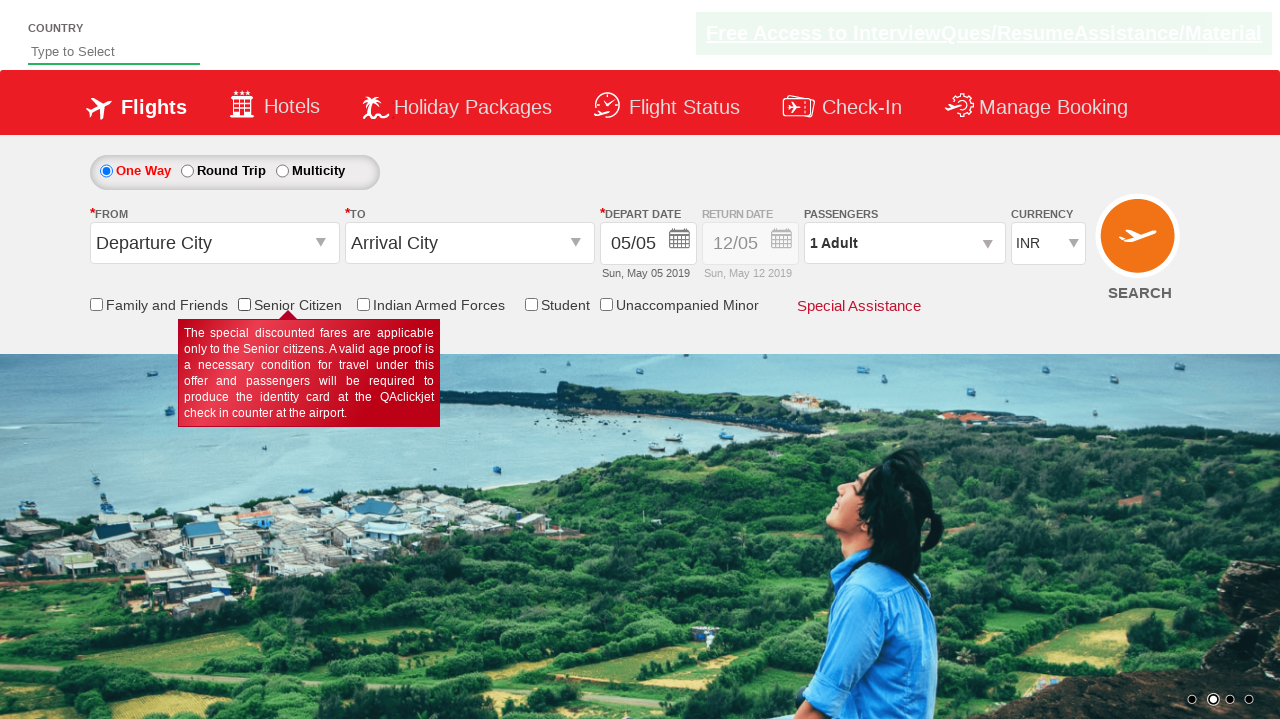

Counted total checkboxes on page: 6
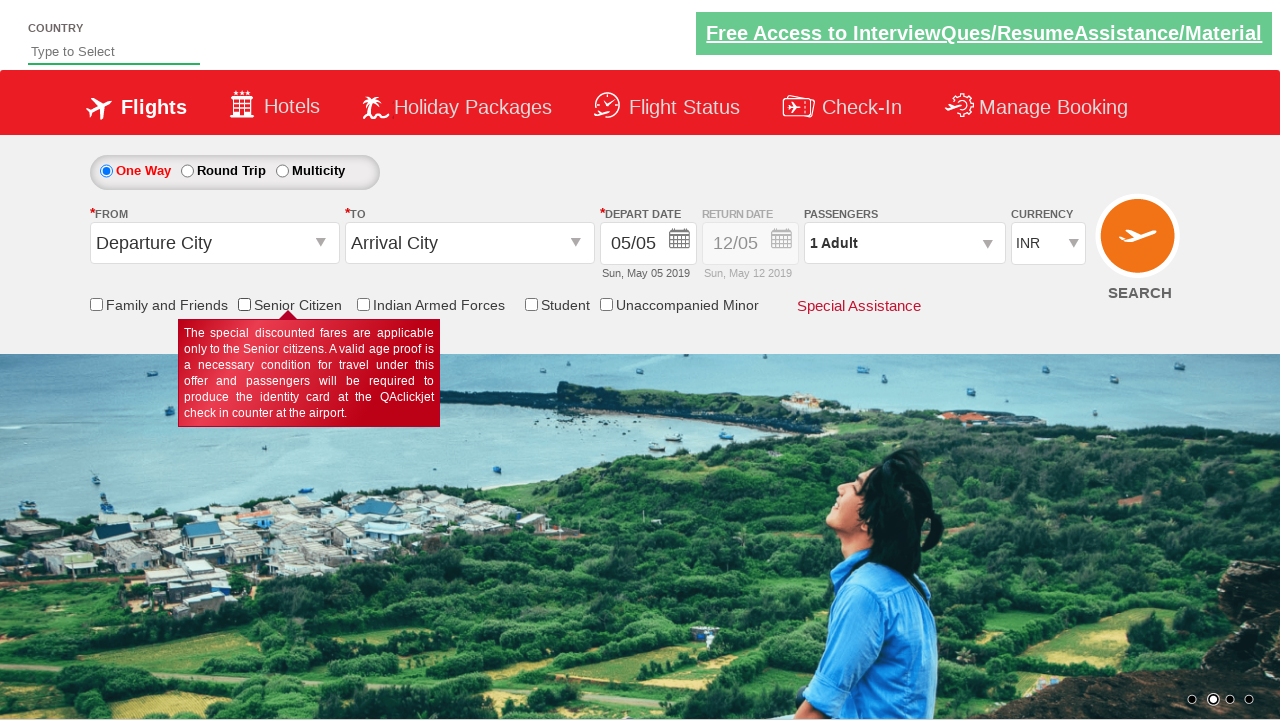

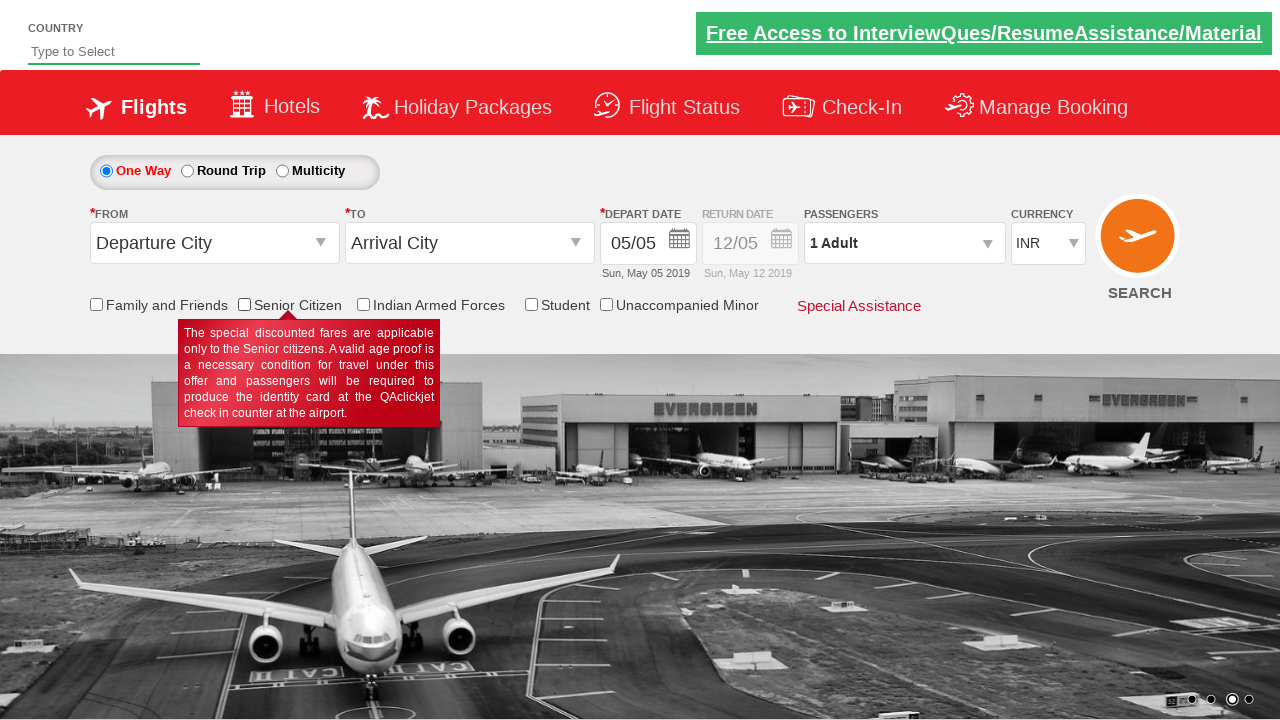